Demonstrates basic browser navigation functionality including navigating to different URLs, using browser back/forward history, refreshing the page, and window minimize/maximize operations.

Starting URL: https://demoqa.com/automation-practice-form

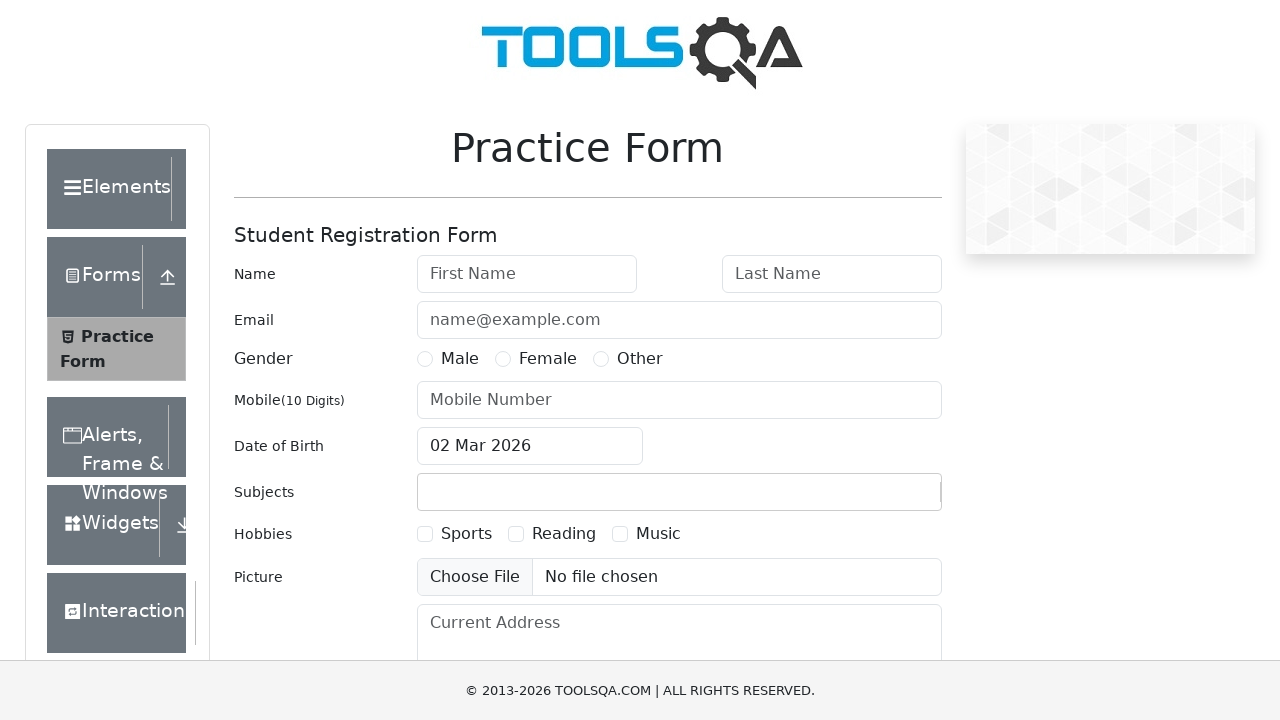

Navigated to https://example.com/
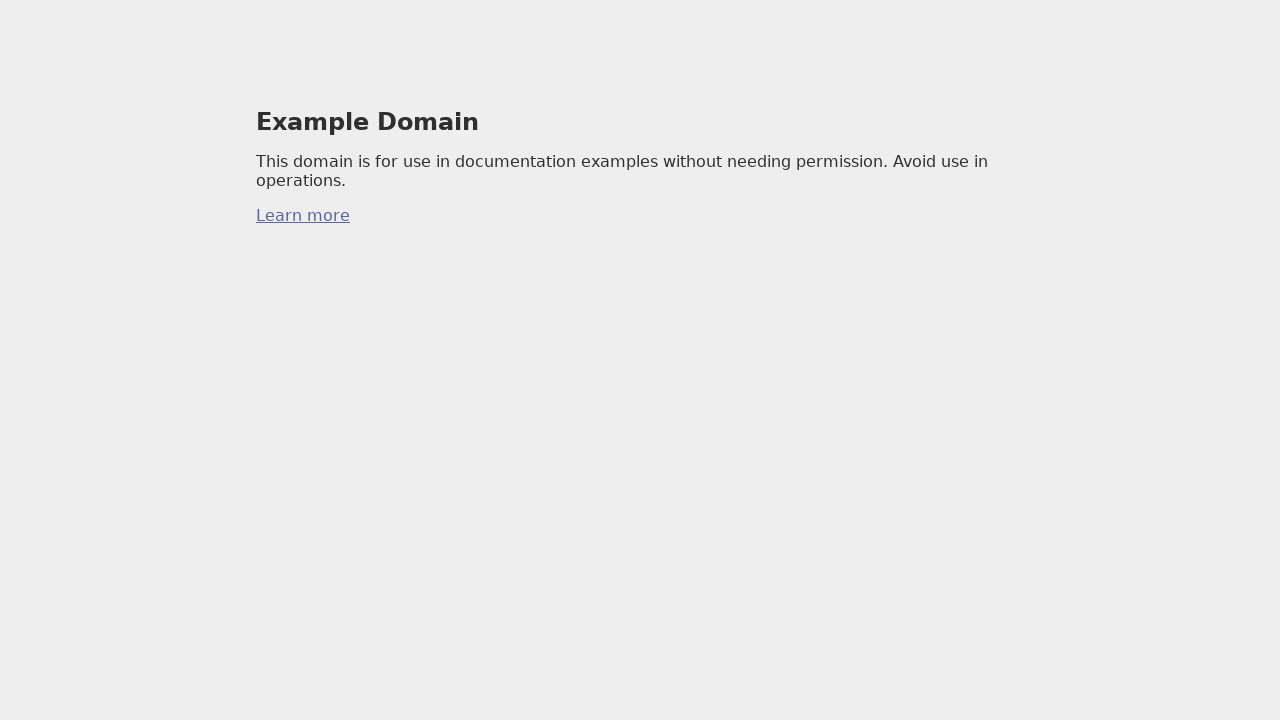

Navigated back to automation-practice-form
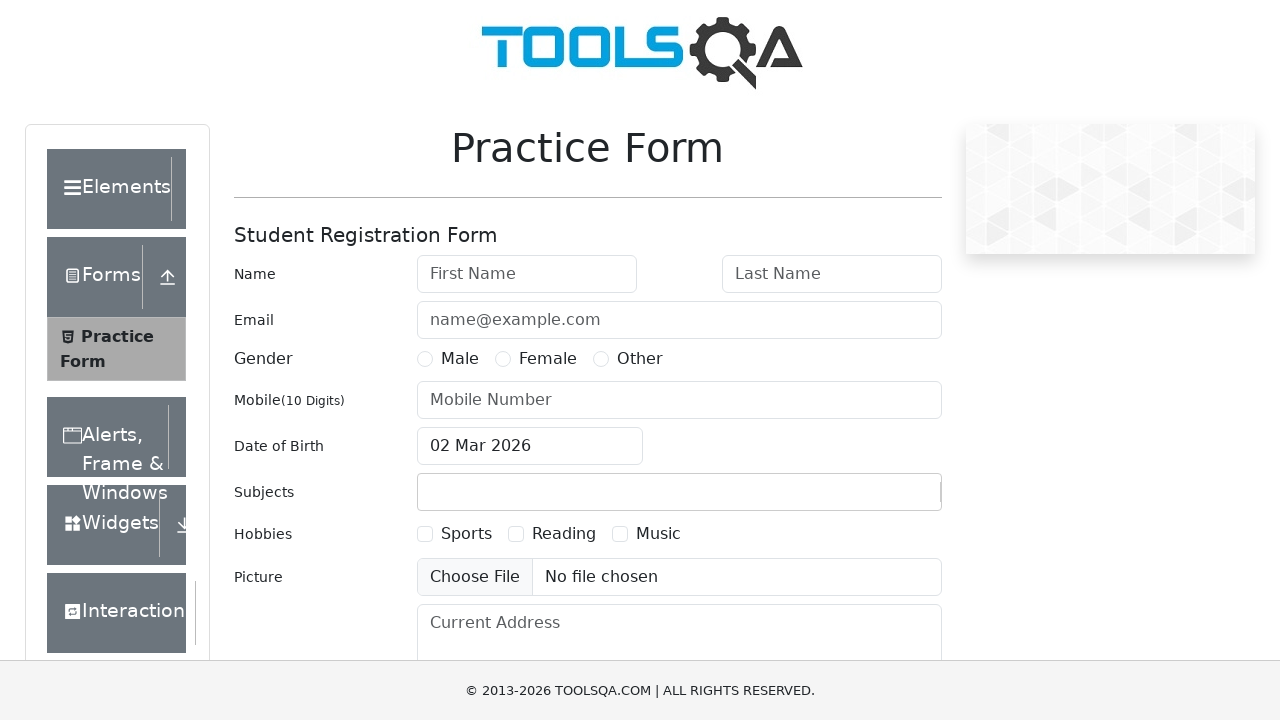

Navigated forward to https://example.com/
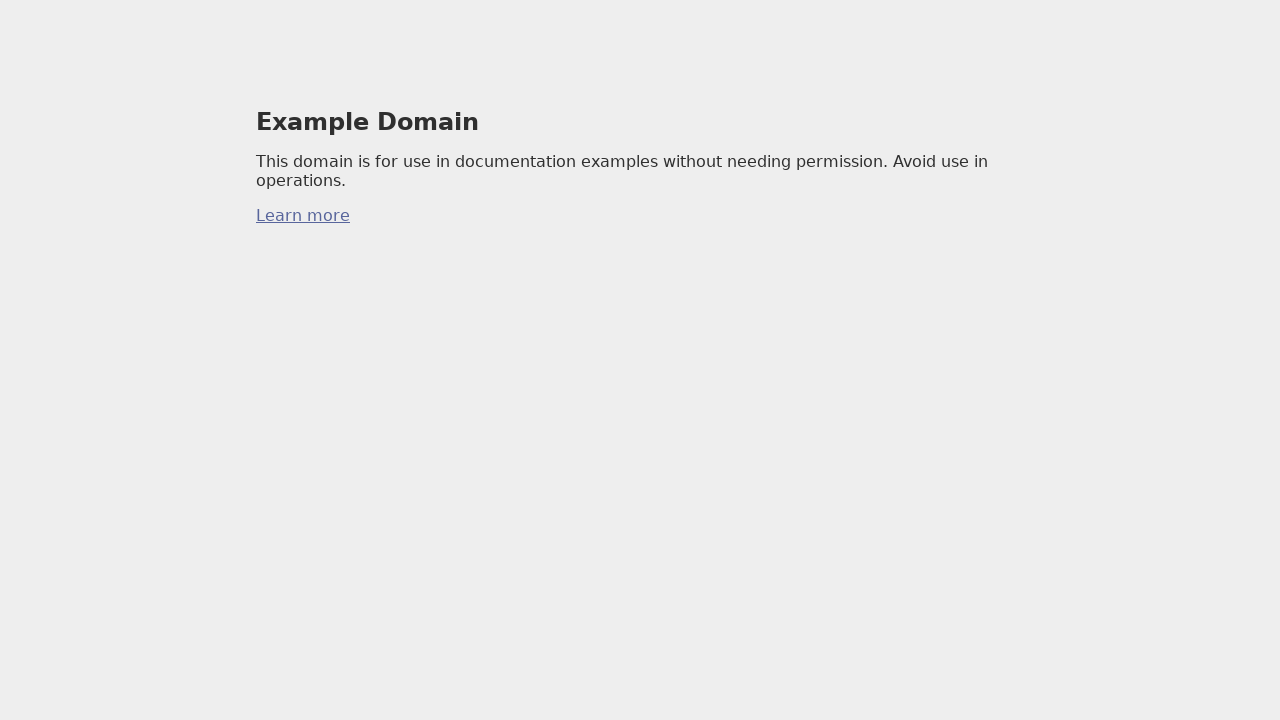

Refreshed the page
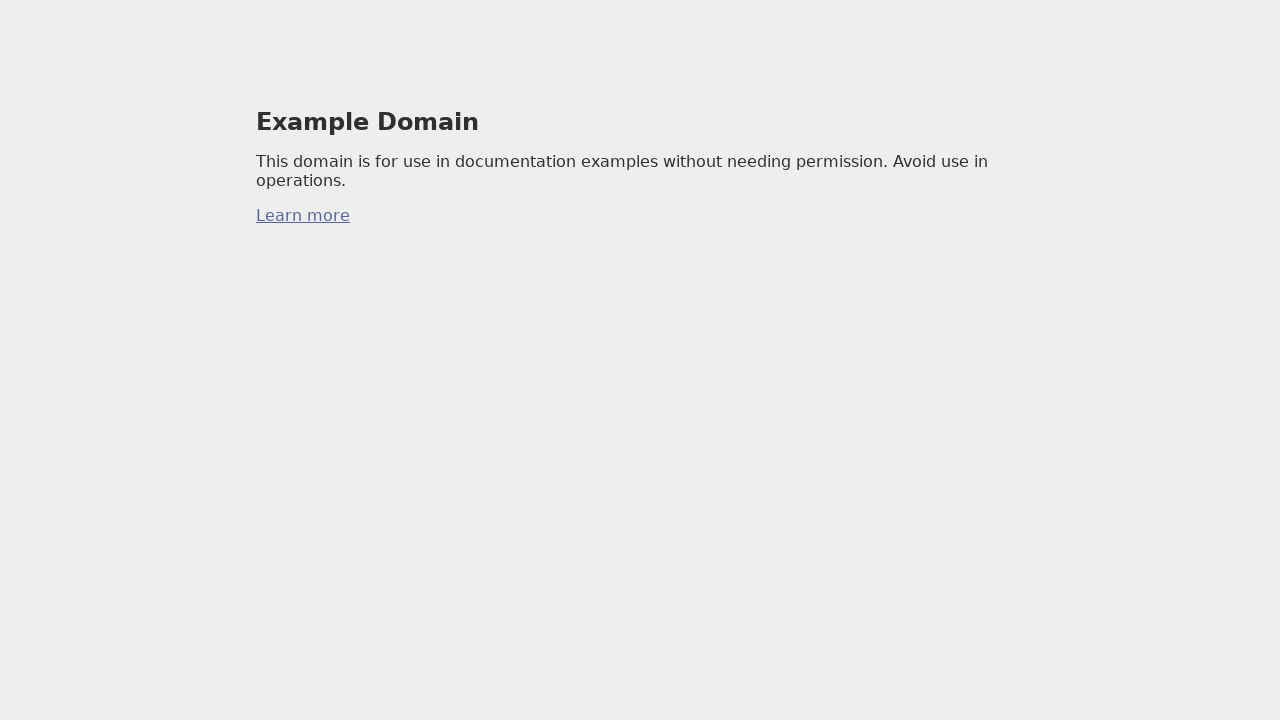

Set viewport size to 1920x1080 (maximize)
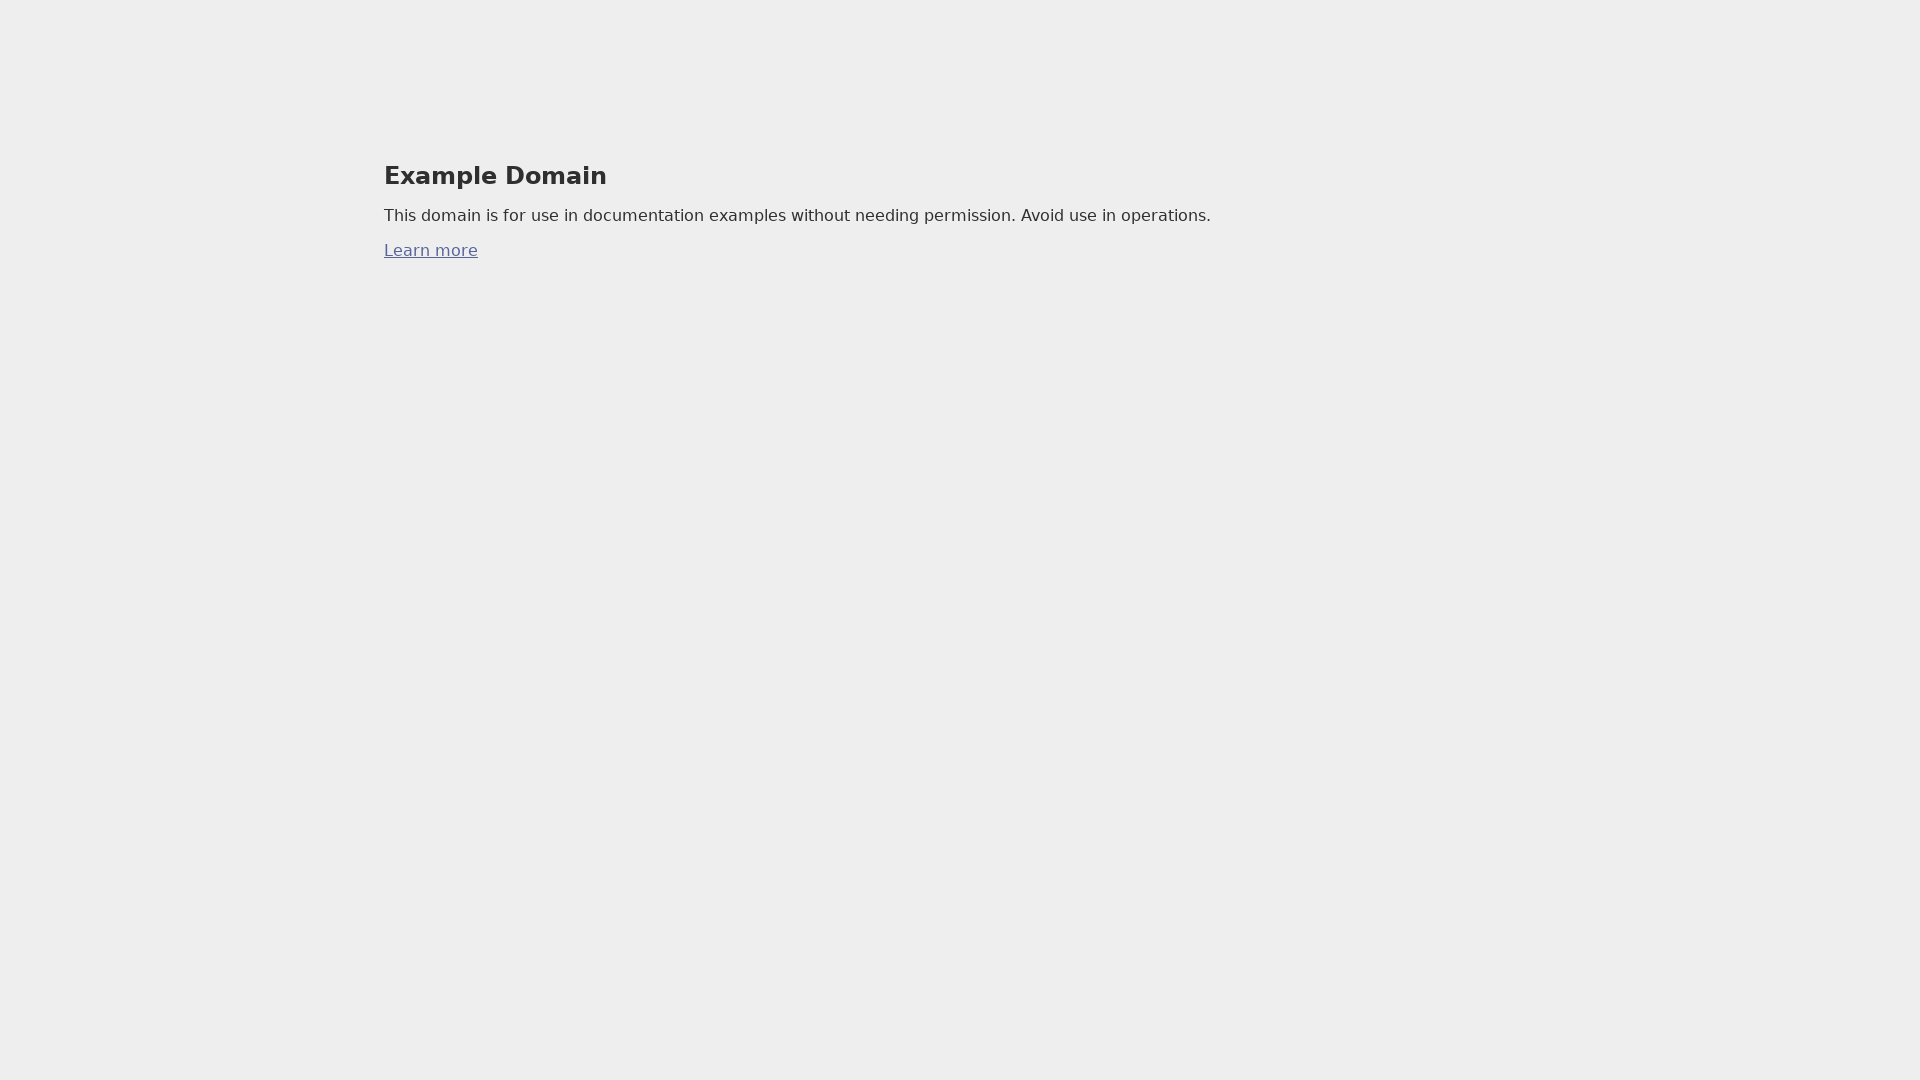

Retrieved page source content
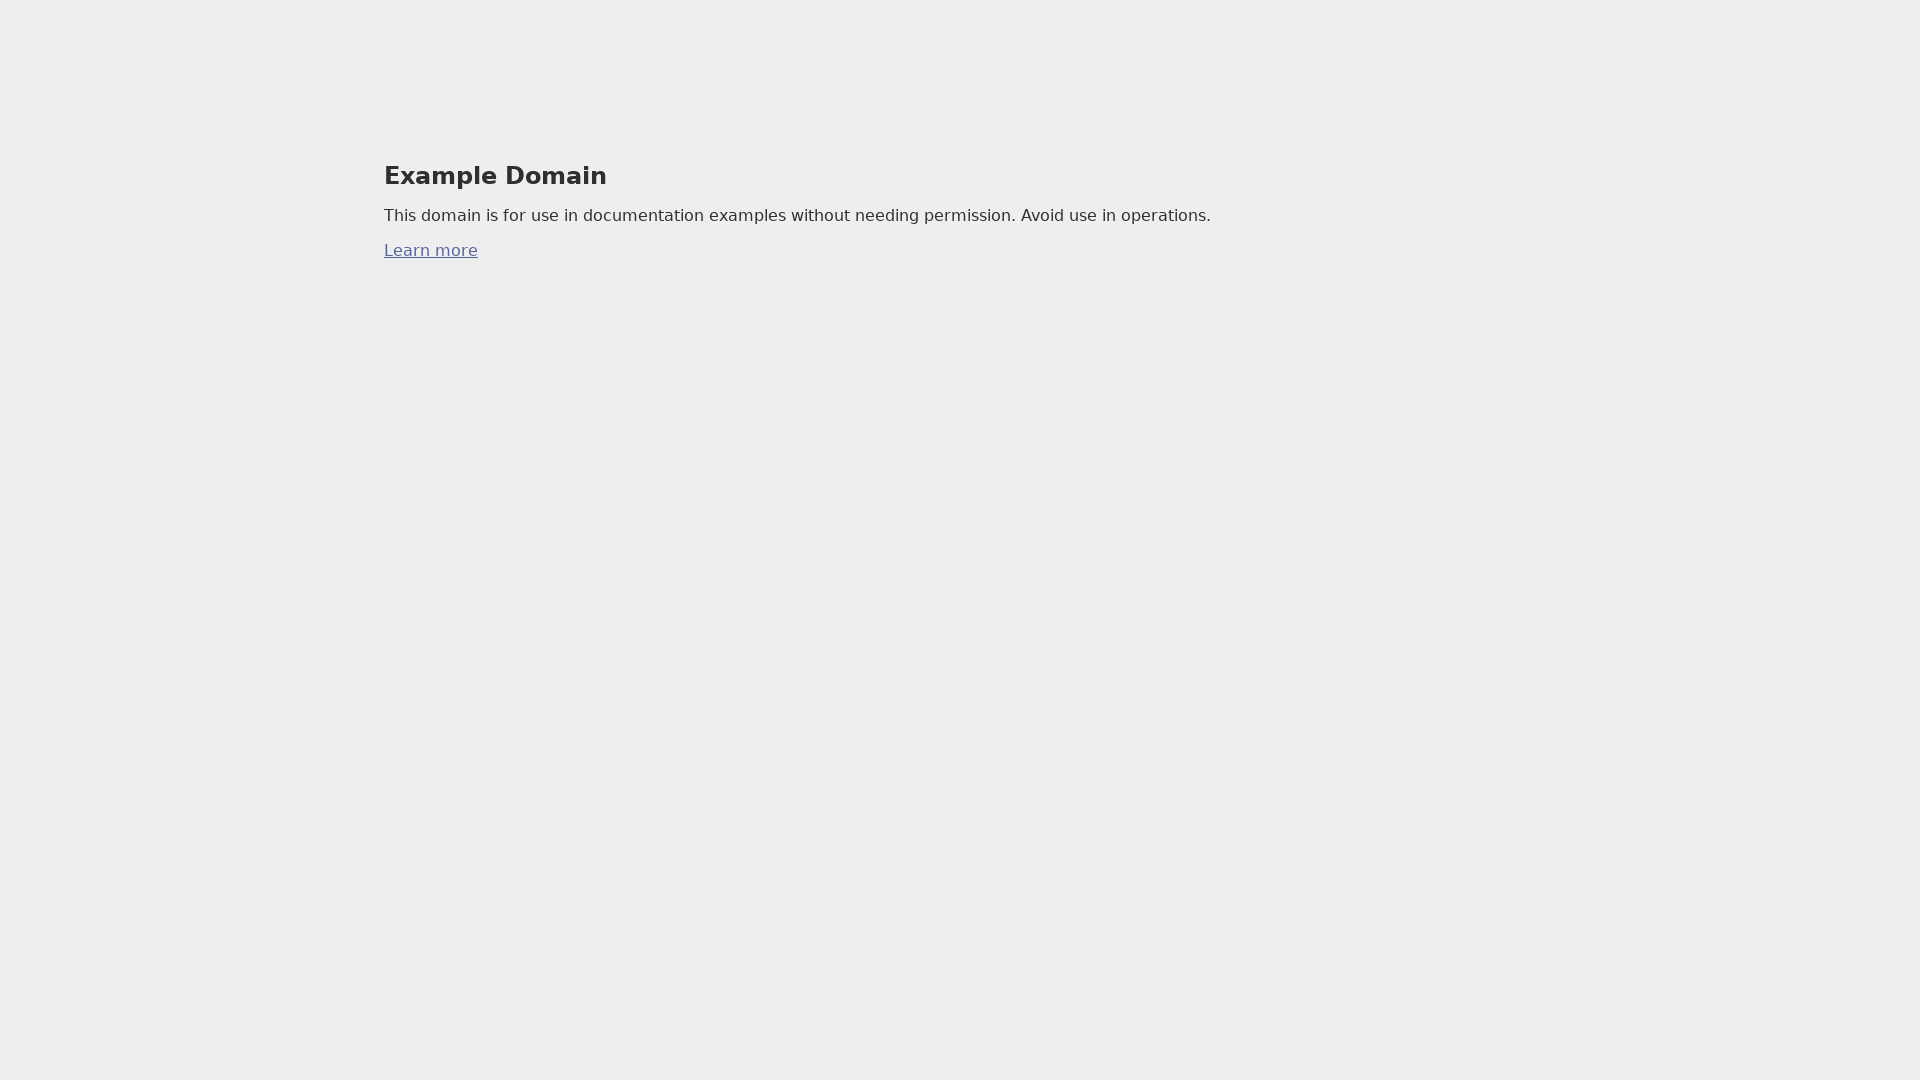

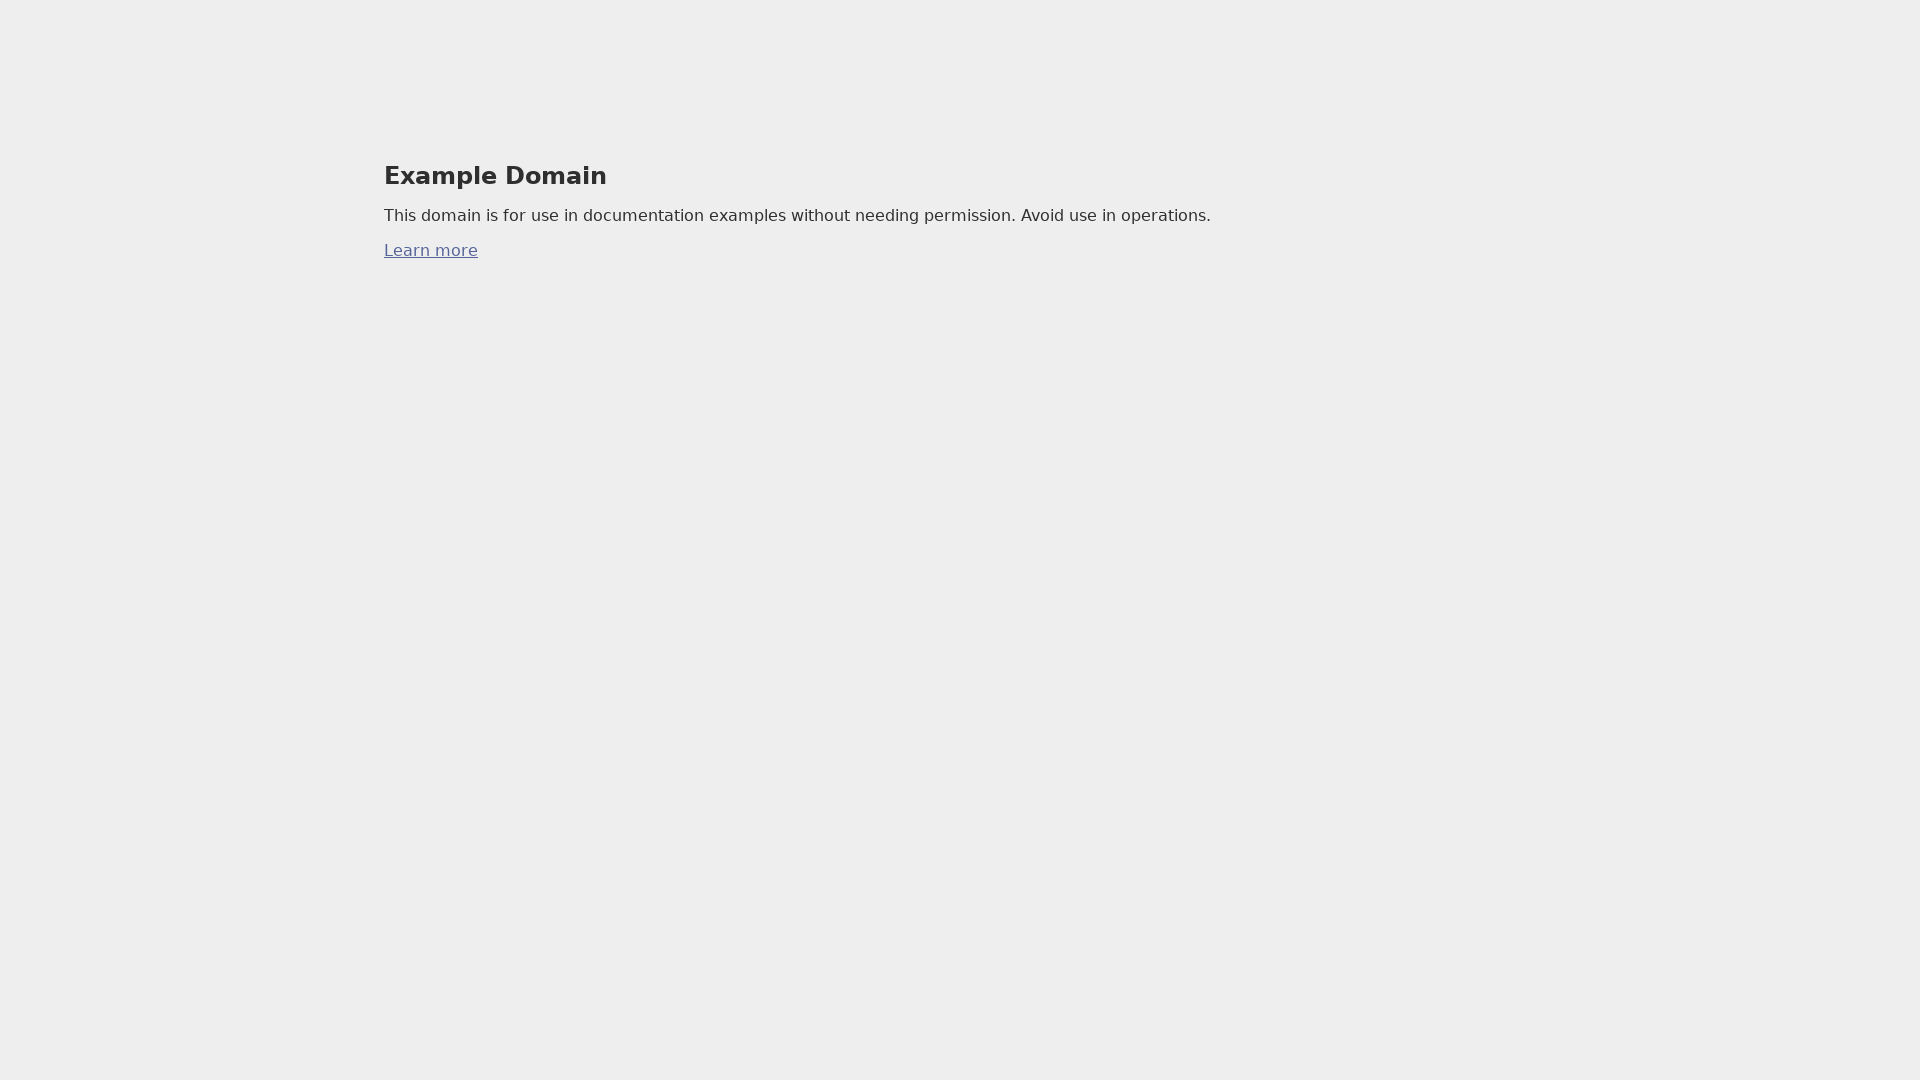